Navigates to OpenCart site and opens the login page by clicking My Account and then Login from dropdown menu

Starting URL: https://naveenautomationlabs.com/opencart/

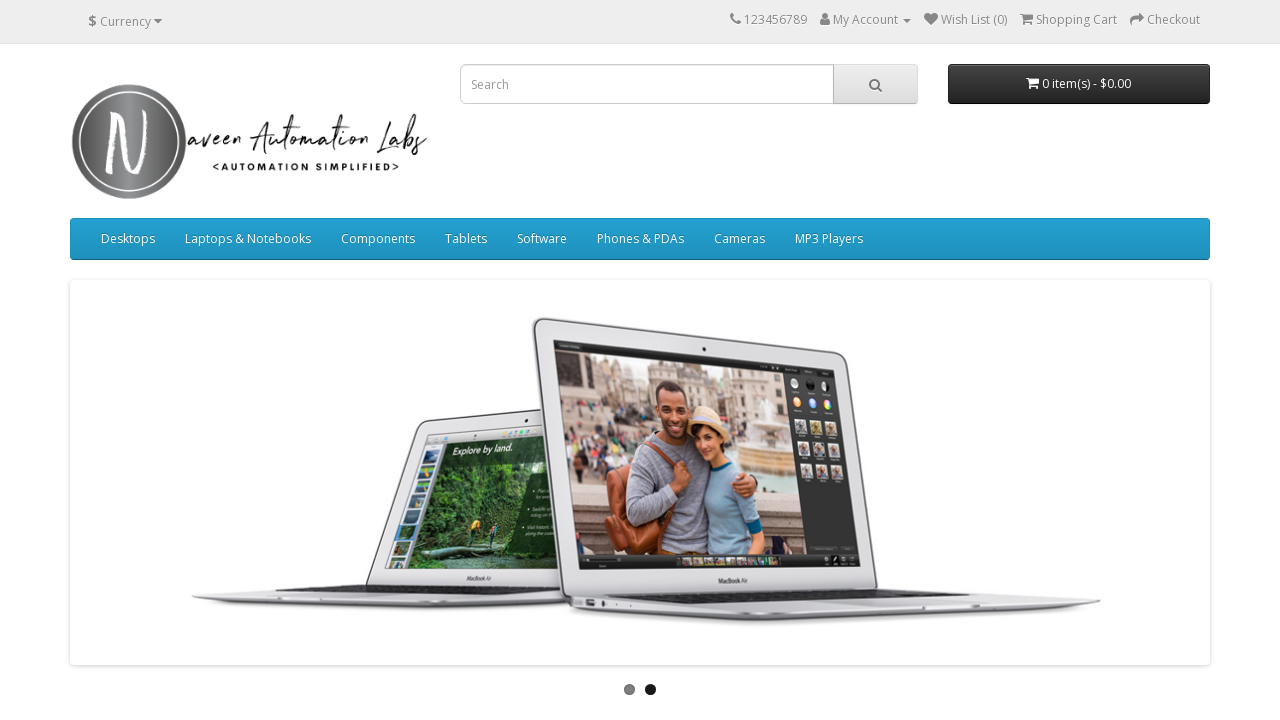

Clicked on My Account dropdown at (866, 20) on xpath=//span[text()='My Account']
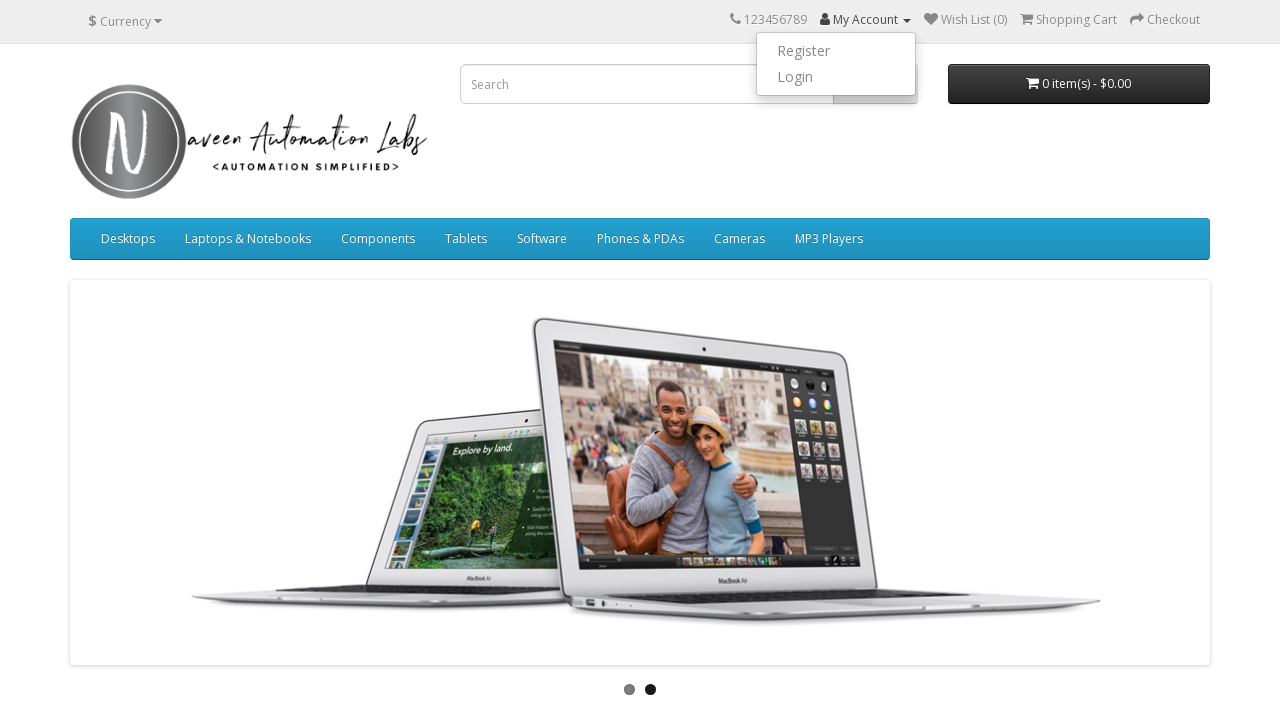

Hovered over Login option in dropdown menu at (836, 77) on xpath=//ul[contains(@class,'dropdown-menu-right')]//a[text()='Login']
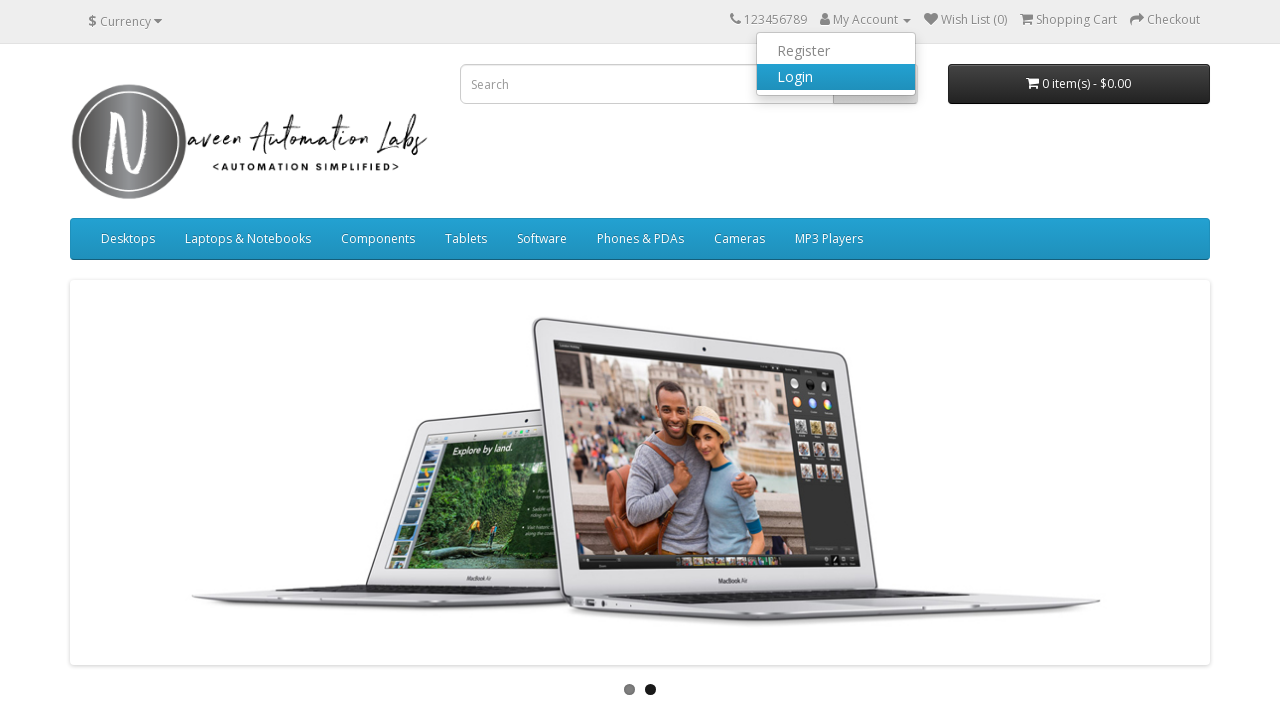

Clicked on Login option to navigate to login page at (836, 77) on xpath=//ul[contains(@class,'dropdown-menu-right')]//a[text()='Login']
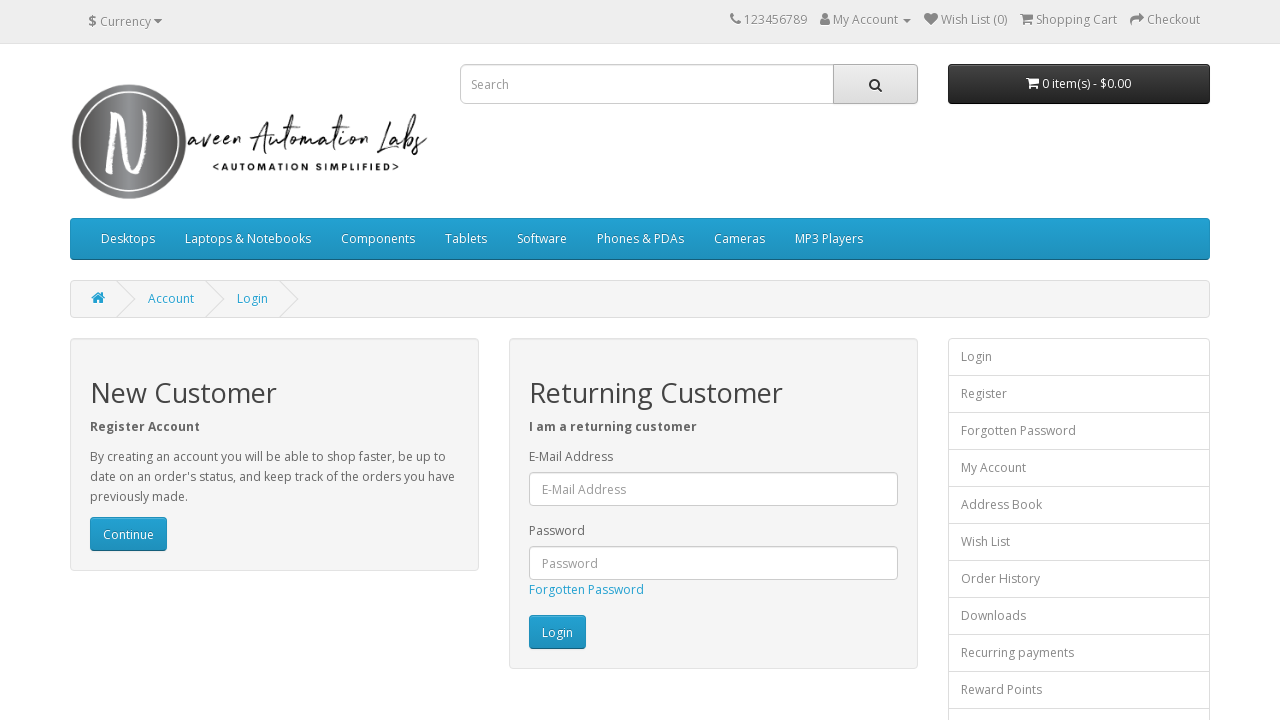

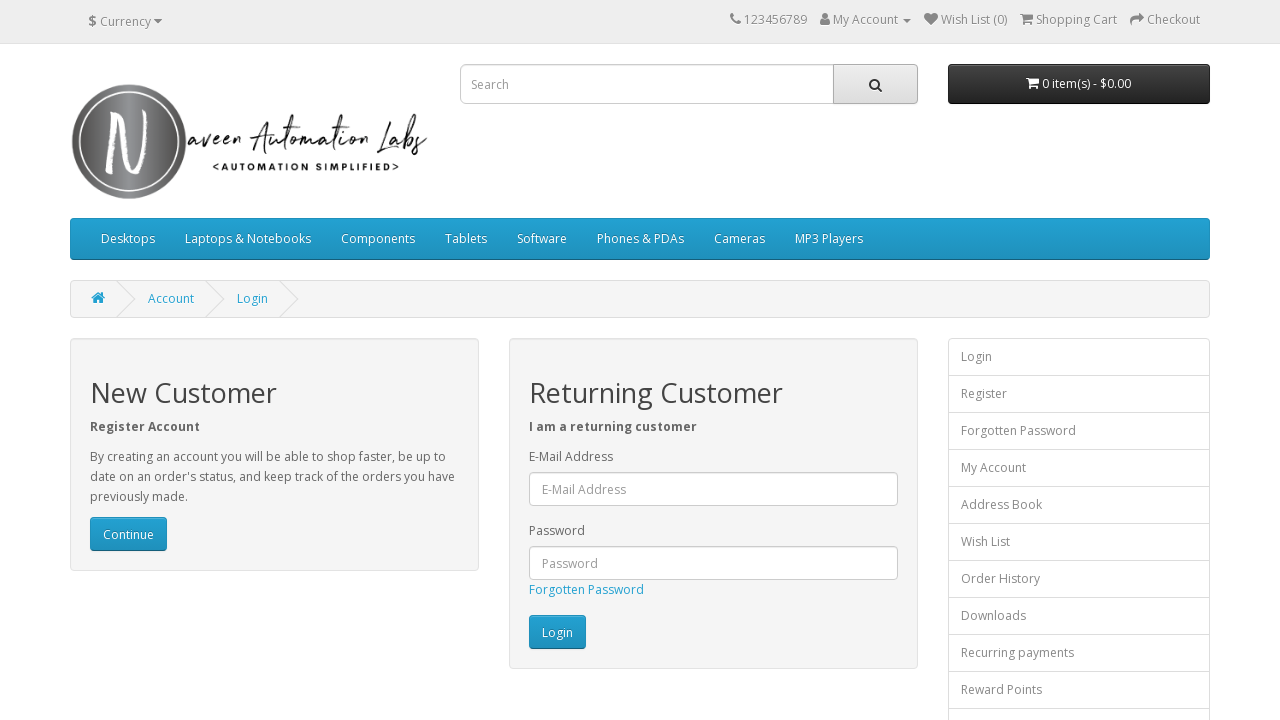